Tests window handling by navigating to the windows page, opening a new window, switching between parent and child windows, and verifying content in each window.

Starting URL: https://the-internet.herokuapp.com/

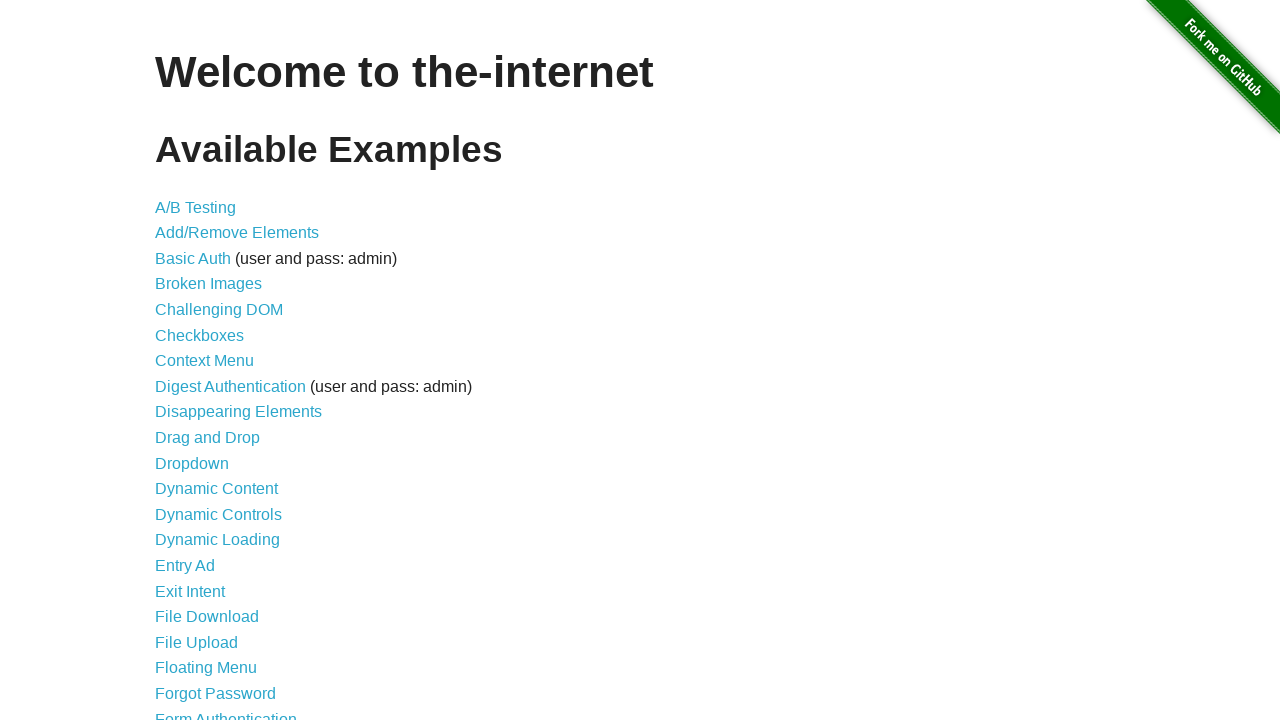

Clicked on the Windows link to navigate to windows page at (218, 369) on a[href='/windows']
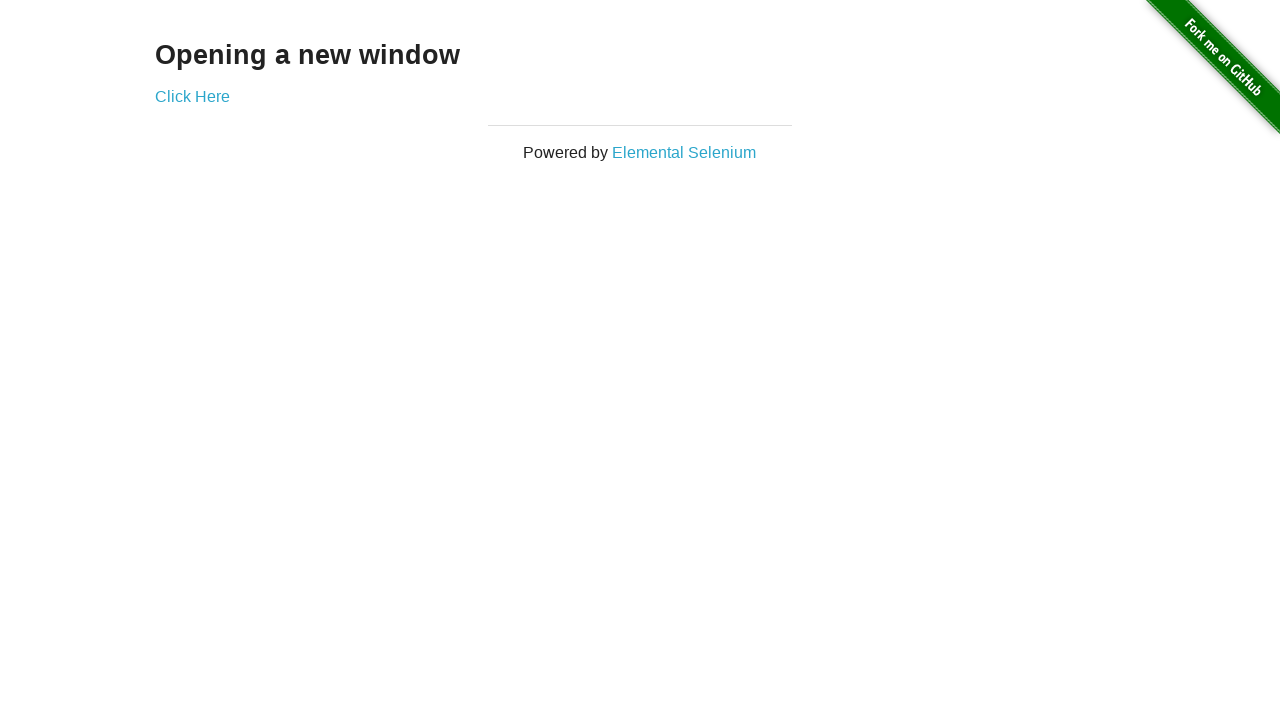

Windows page loaded and 'Open New Window' link is visible
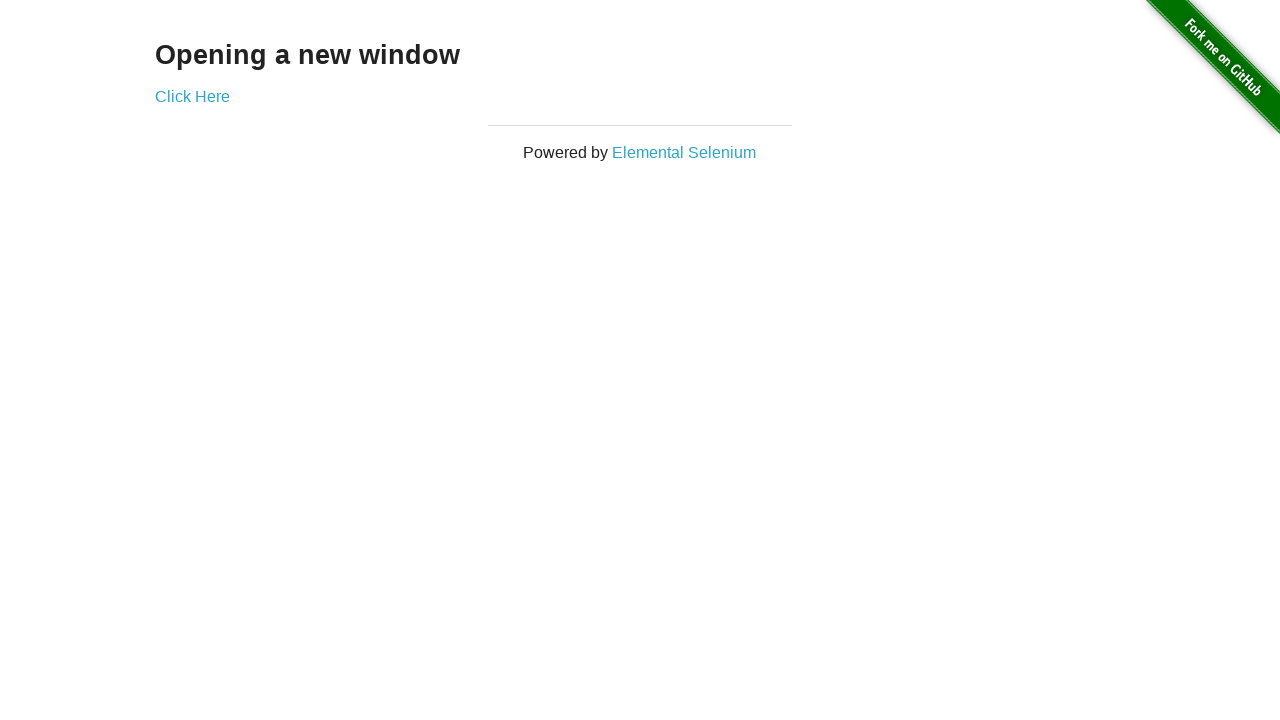

Clicked 'Open New Window' link to open child window at (192, 96) on a[href='/windows/new']
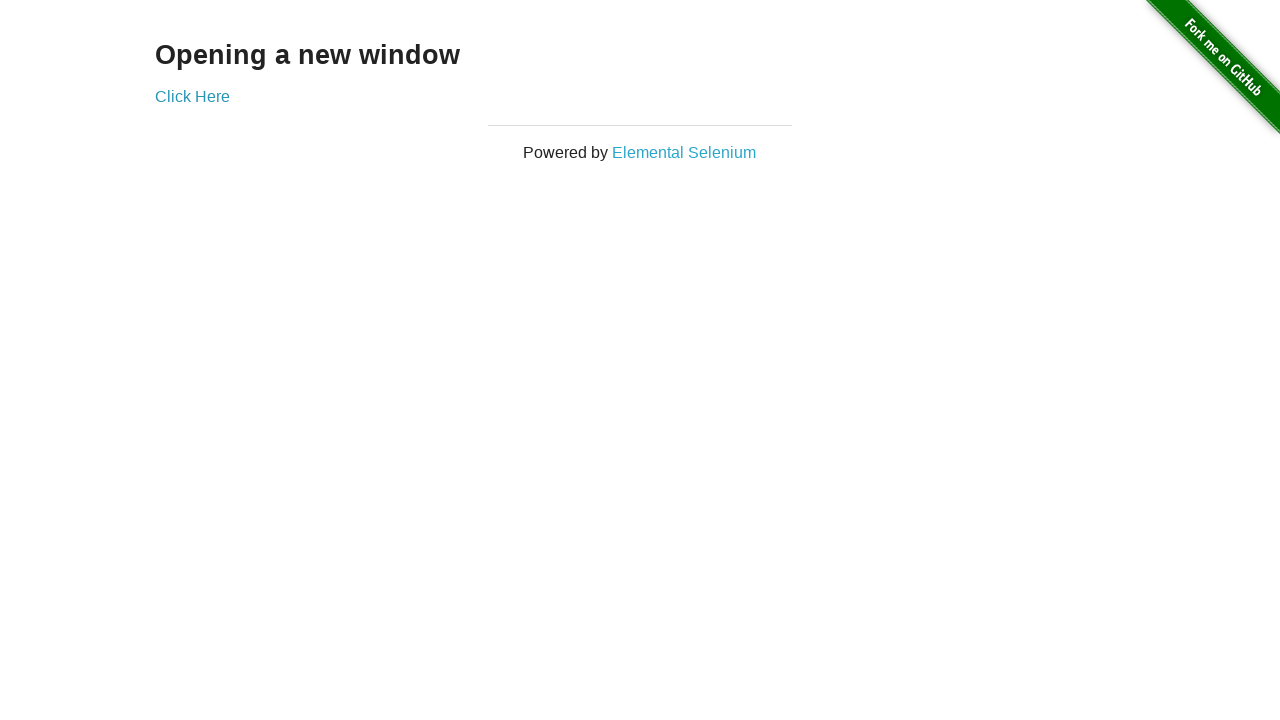

Child window opened and retrieved
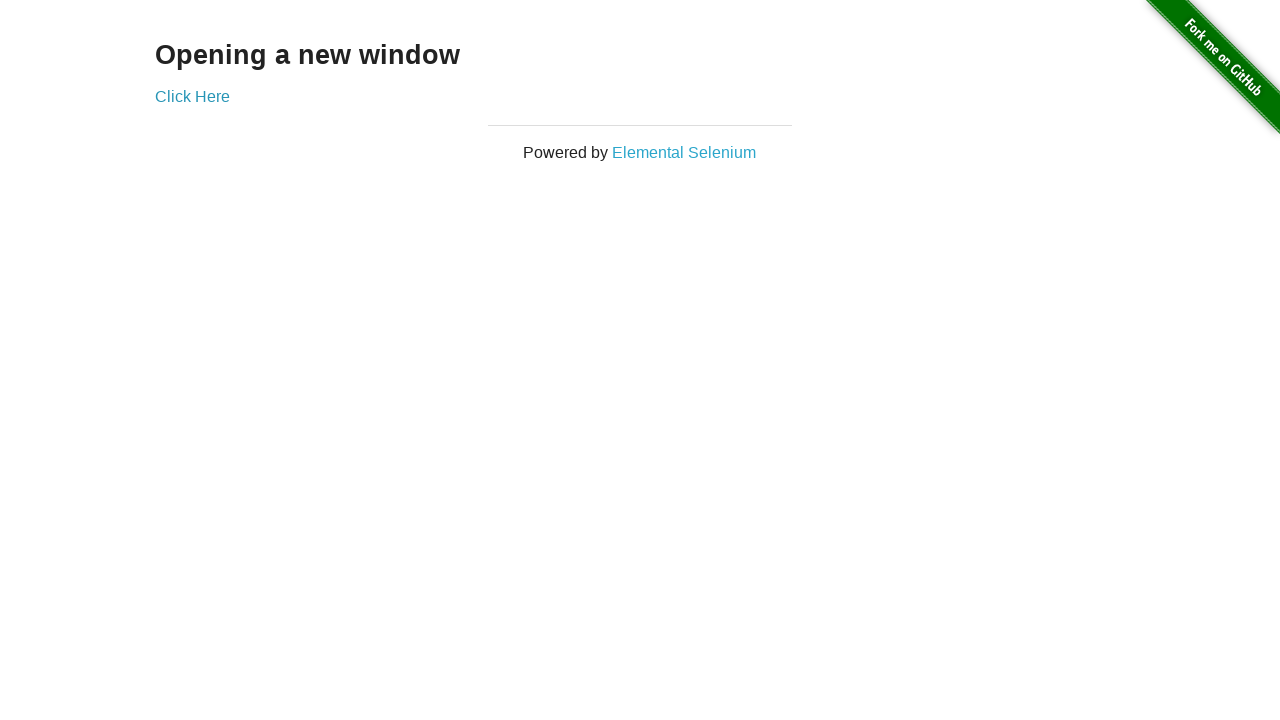

Child window page fully loaded
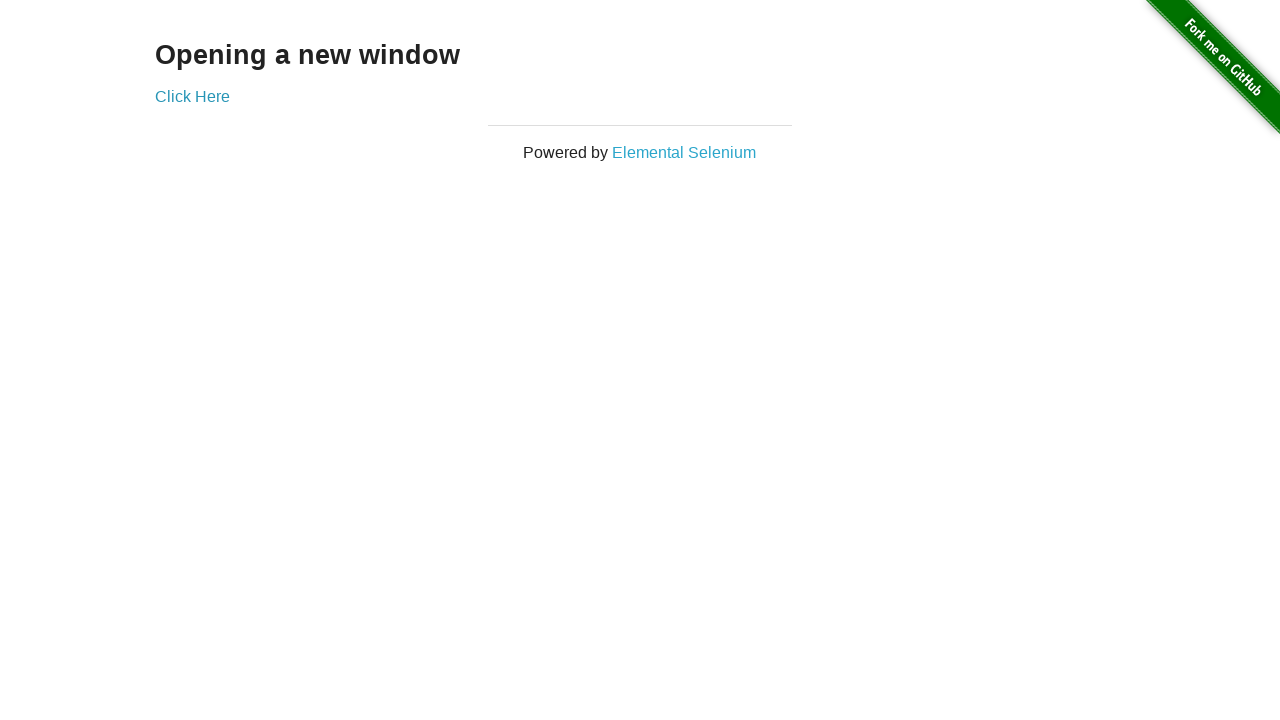

Verified content is visible in child window
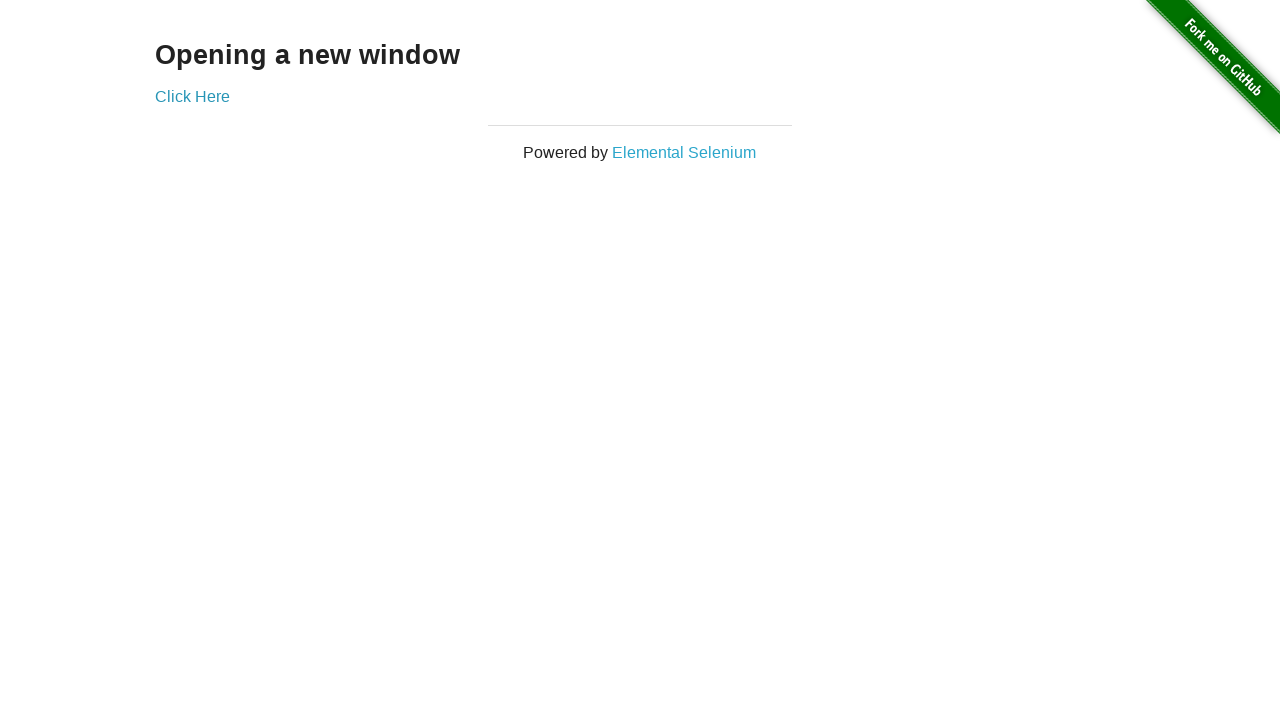

Switched back to parent window
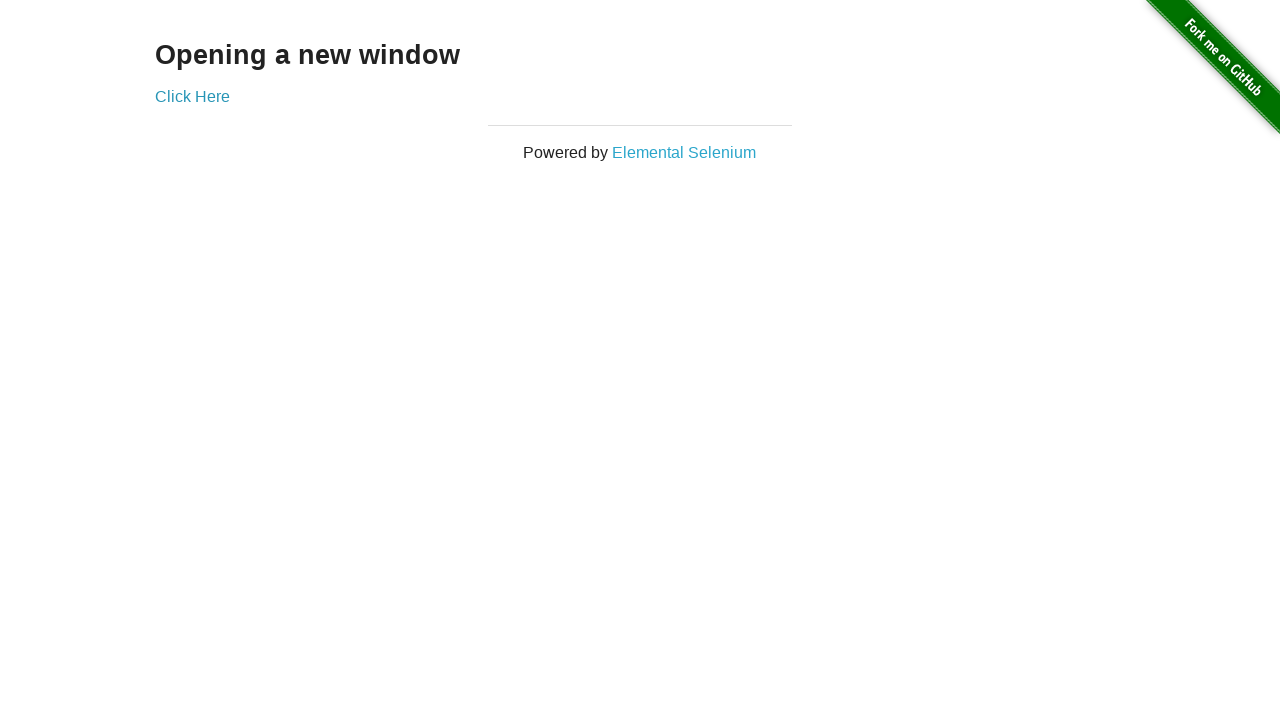

Verified content is visible in parent window
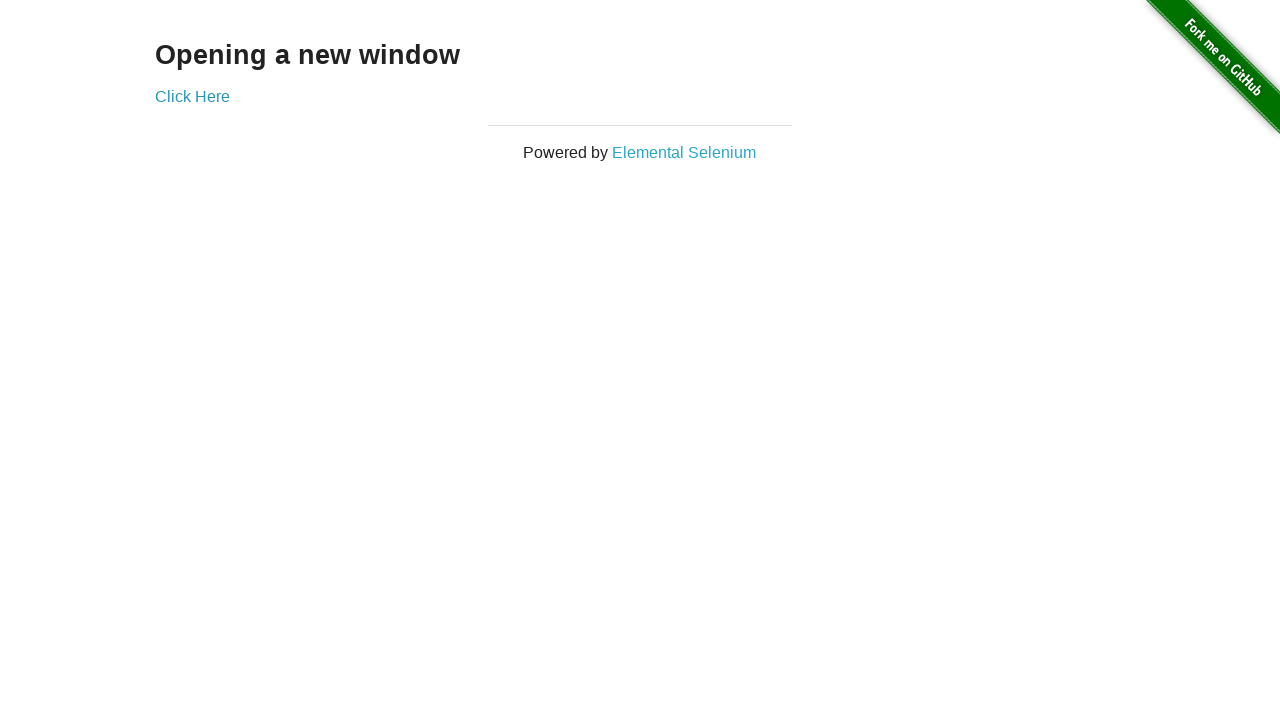

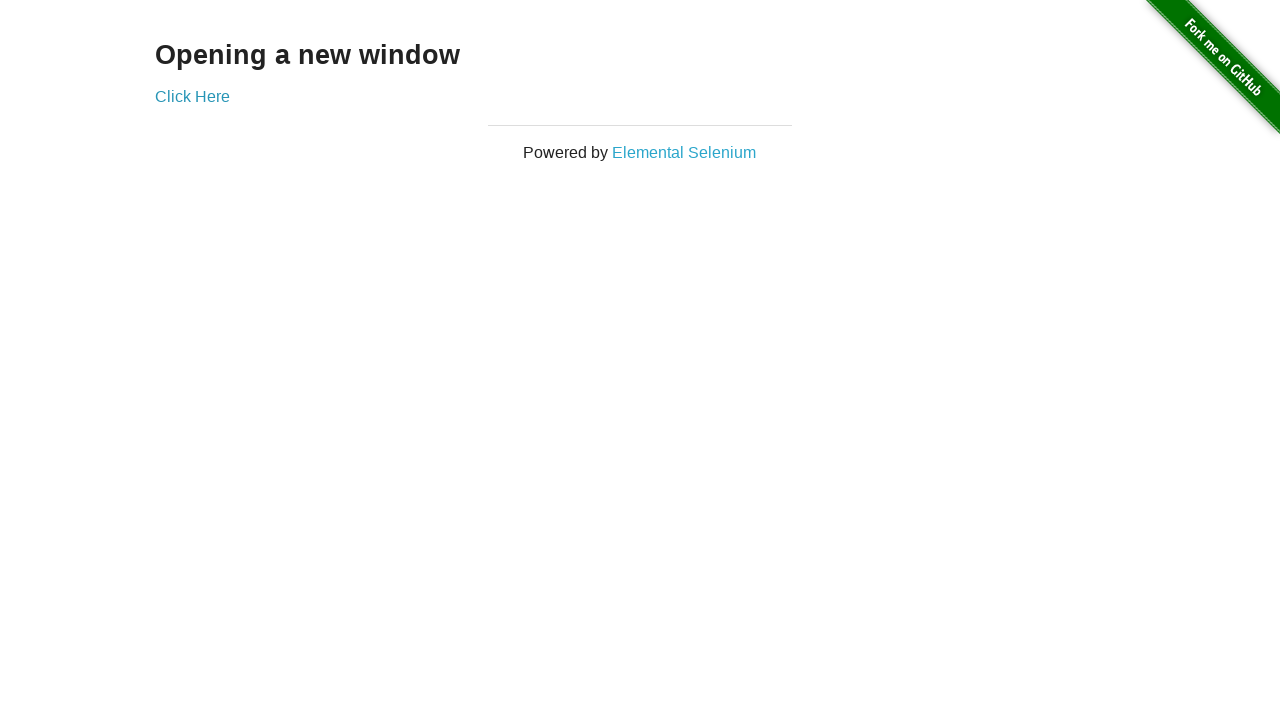